Tests the Revert Draggable tab by dragging the "Not Revert" element and verifying it stays at the dropped position

Starting URL: https://demoqa.com/droppable

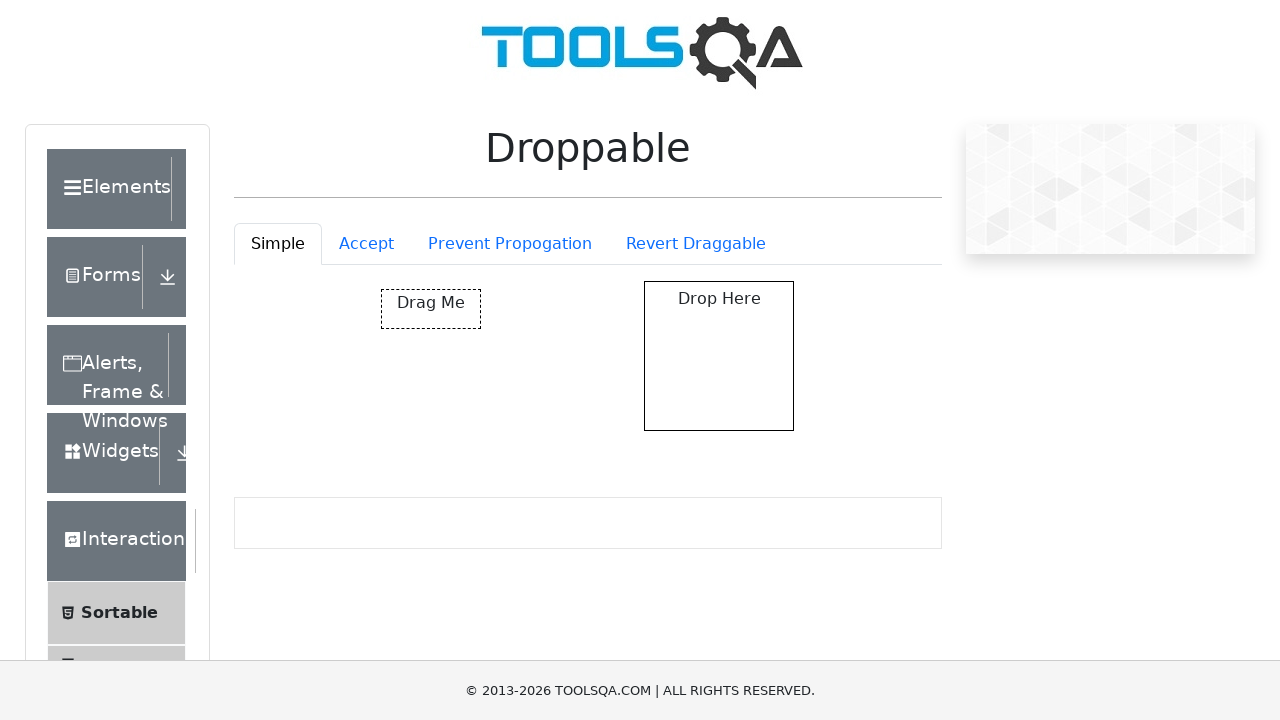

Clicked on Revert Draggable tab at (696, 244) on #droppableExample-tab-revertable
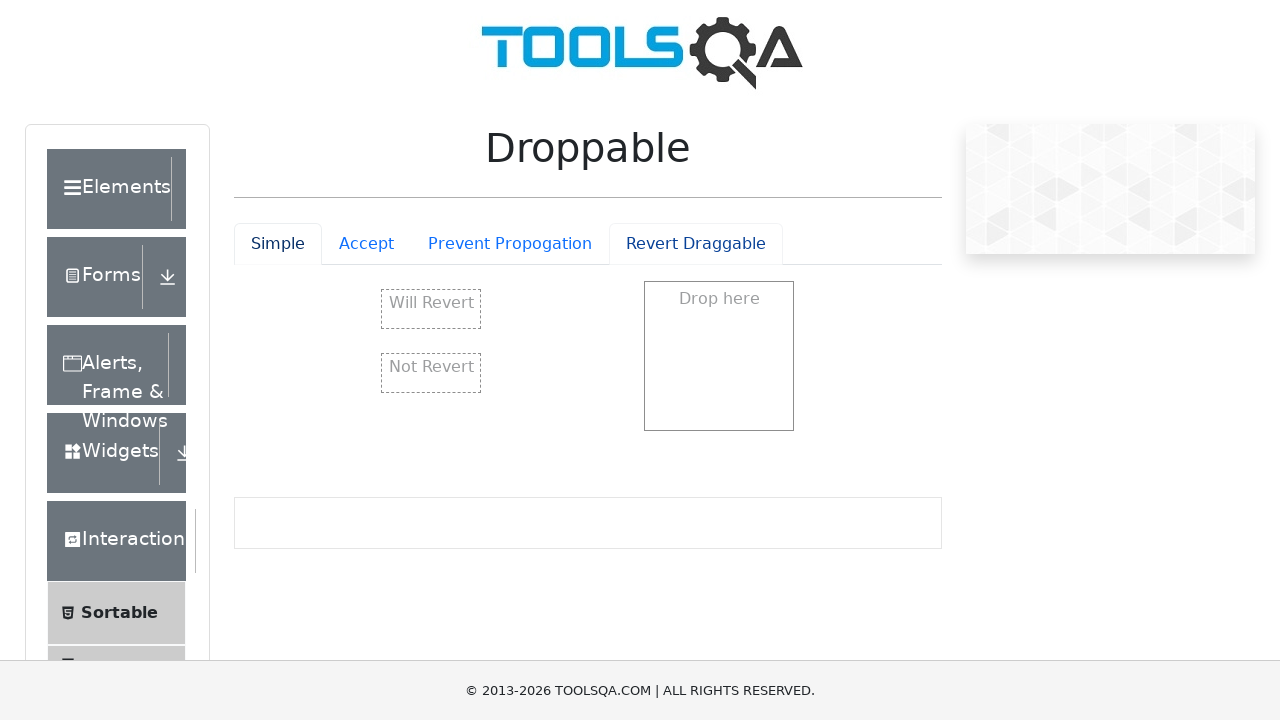

Revert Draggable tab content loaded
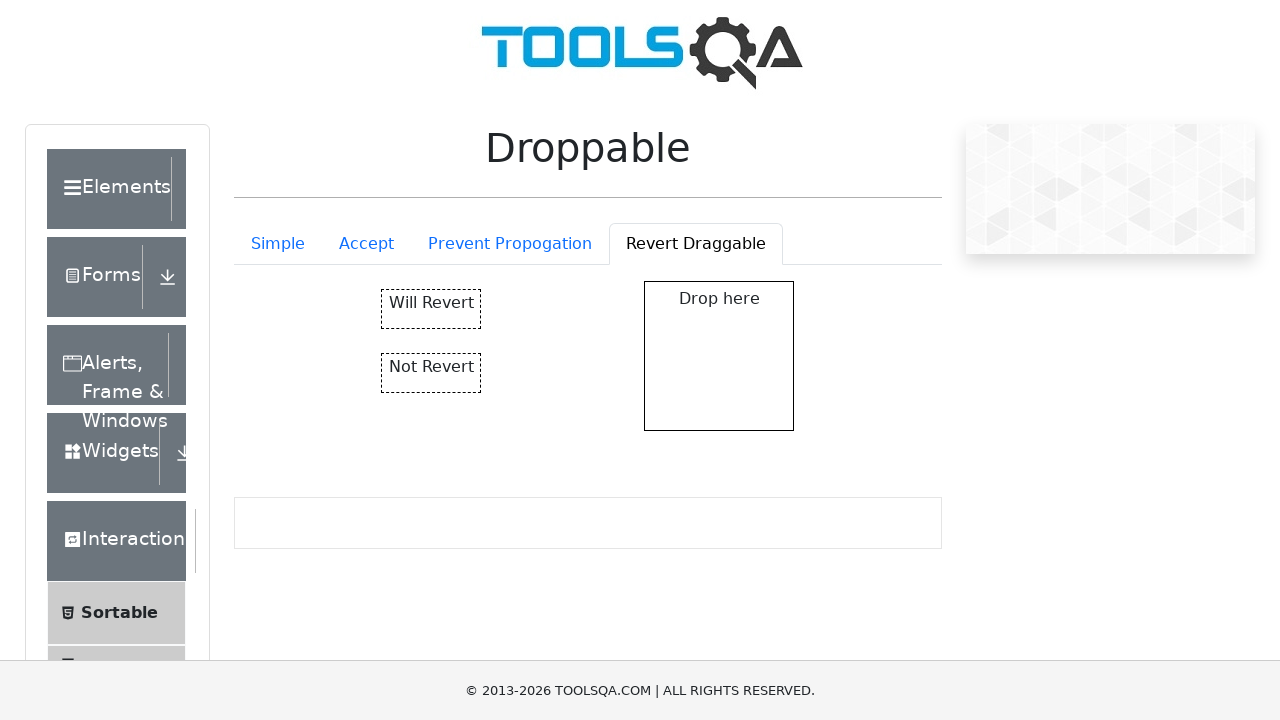

Located 'Not Revert' element and drop target container
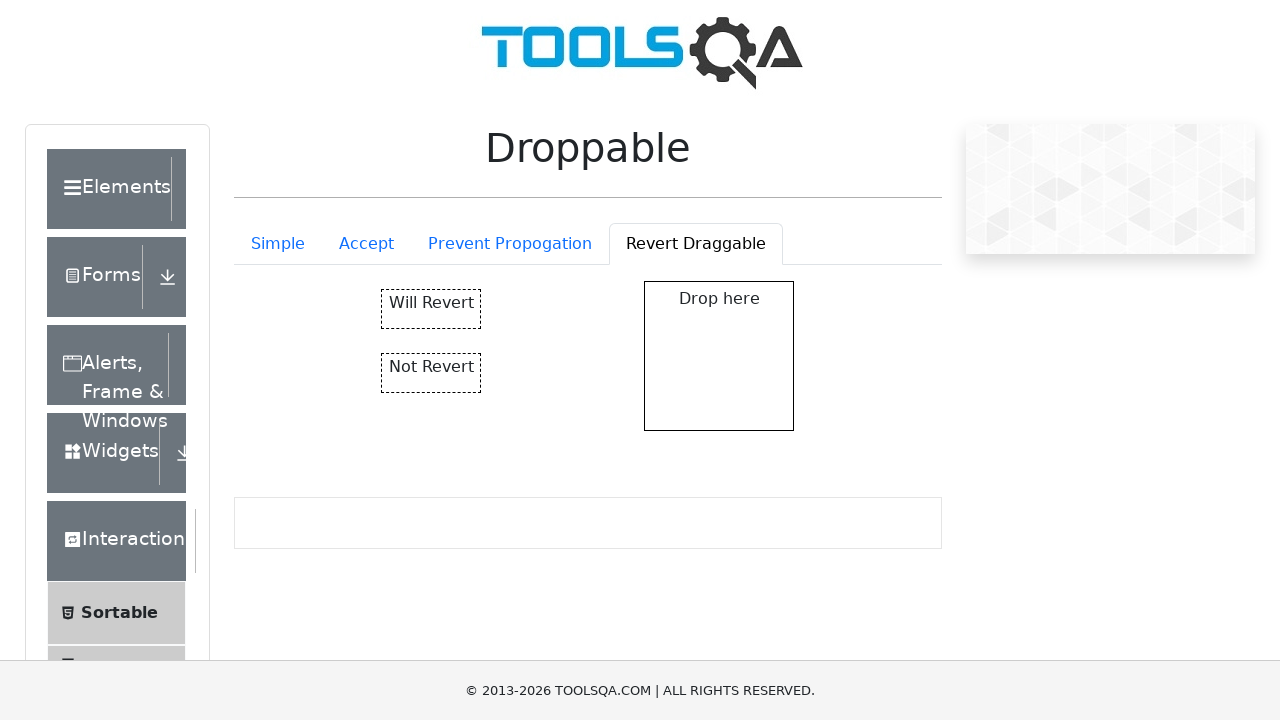

Captured initial position of 'Not Revert' element at x=381.09375, y=353
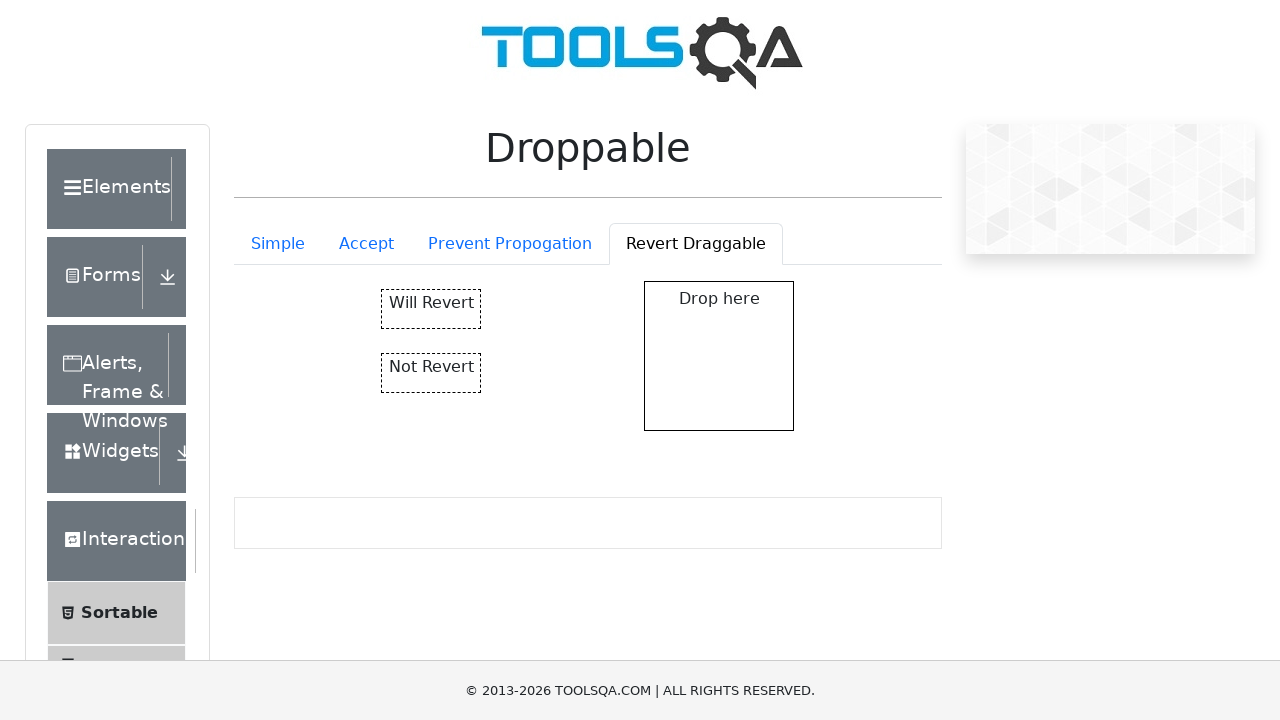

Dragged 'Not Revert' element to drop target at (719, 356)
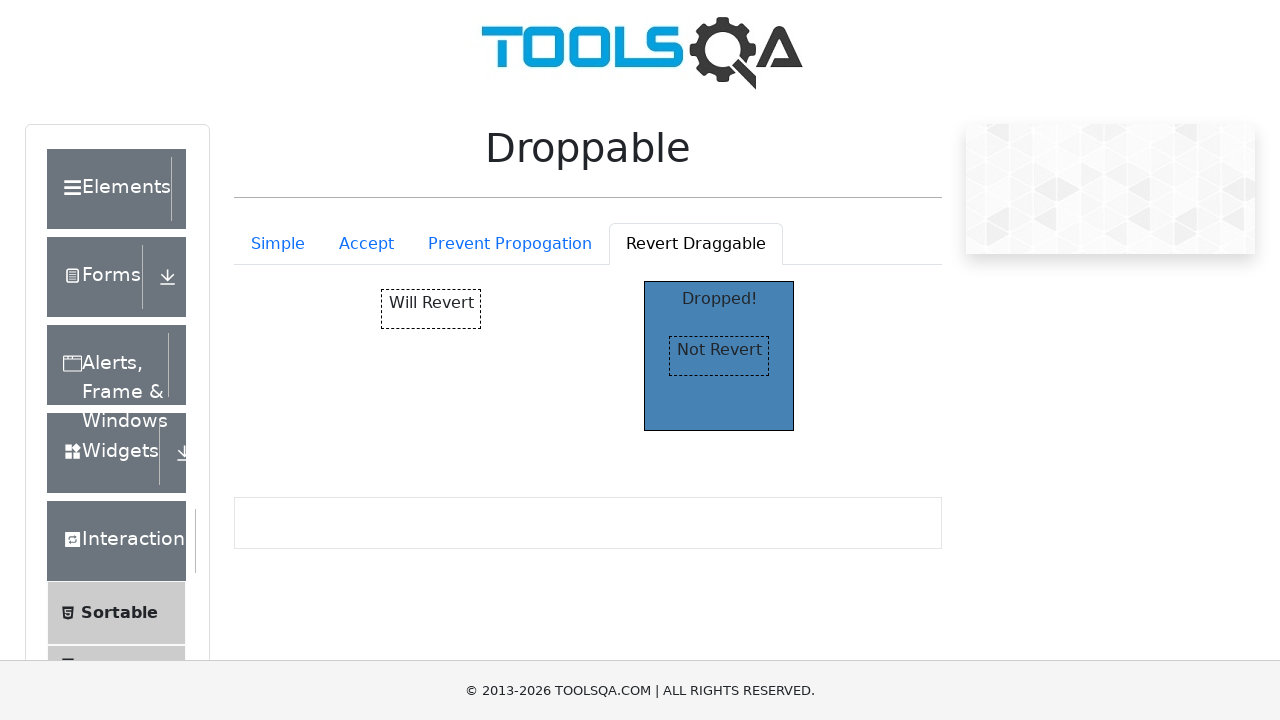

Waited 500ms for animation to complete
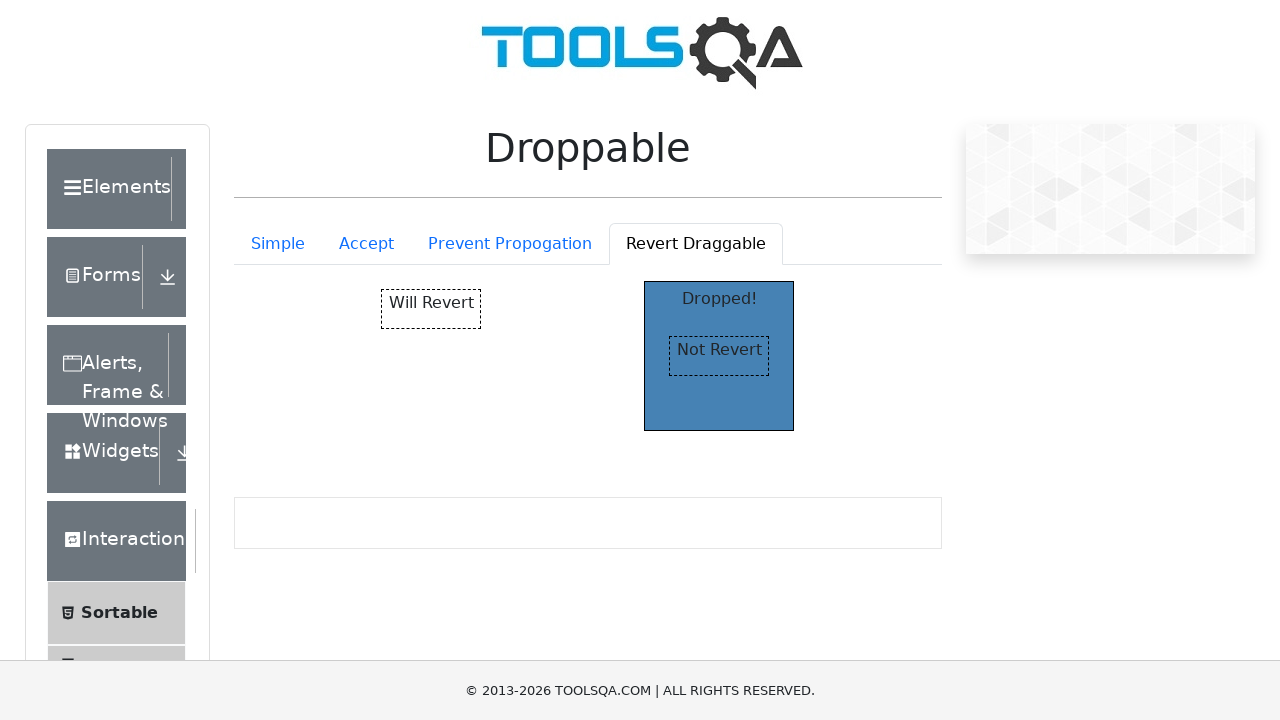

Captured final position of 'Not Revert' element at x=669.09375, y=336
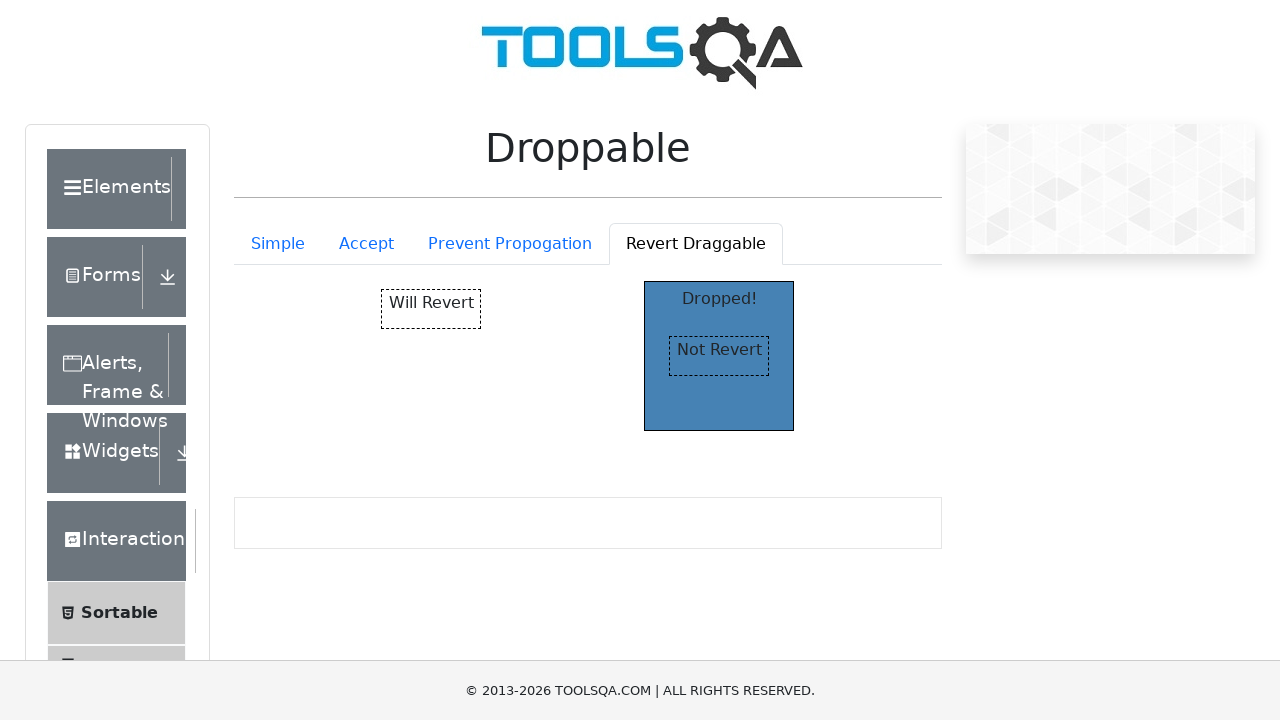

Verified that 'Not Revert' element stayed at dropped position and did not revert to original position
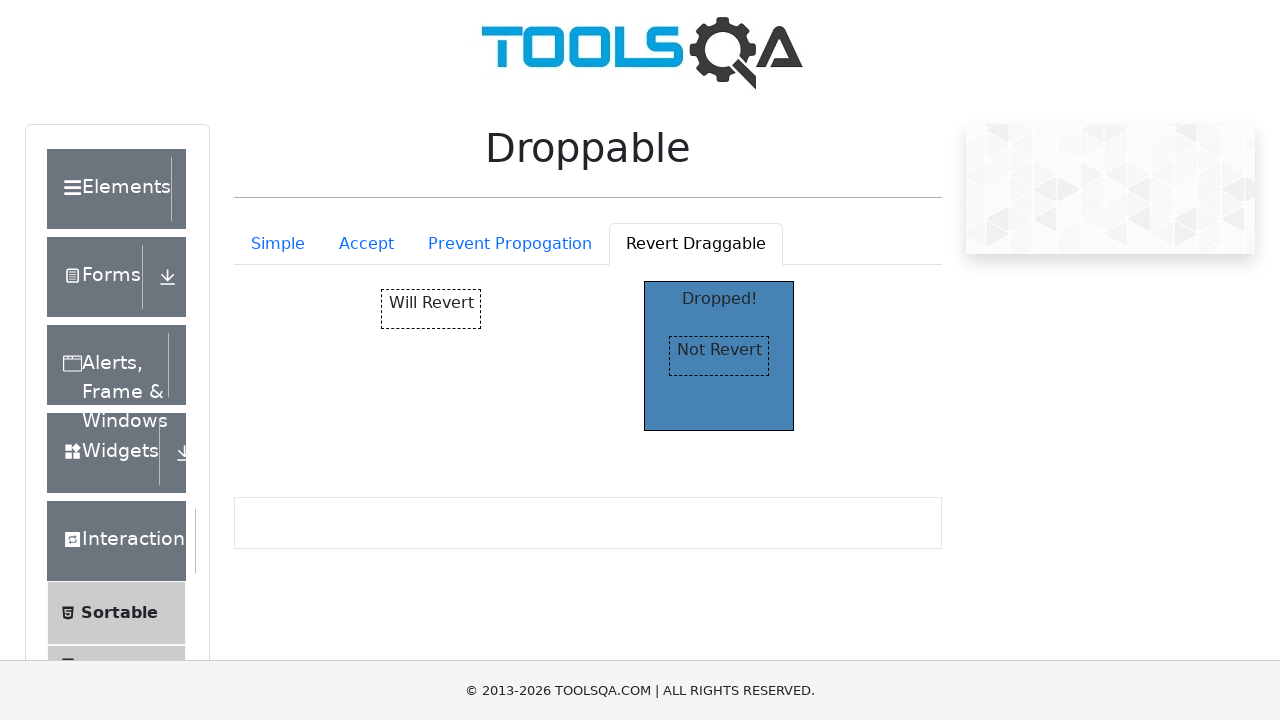

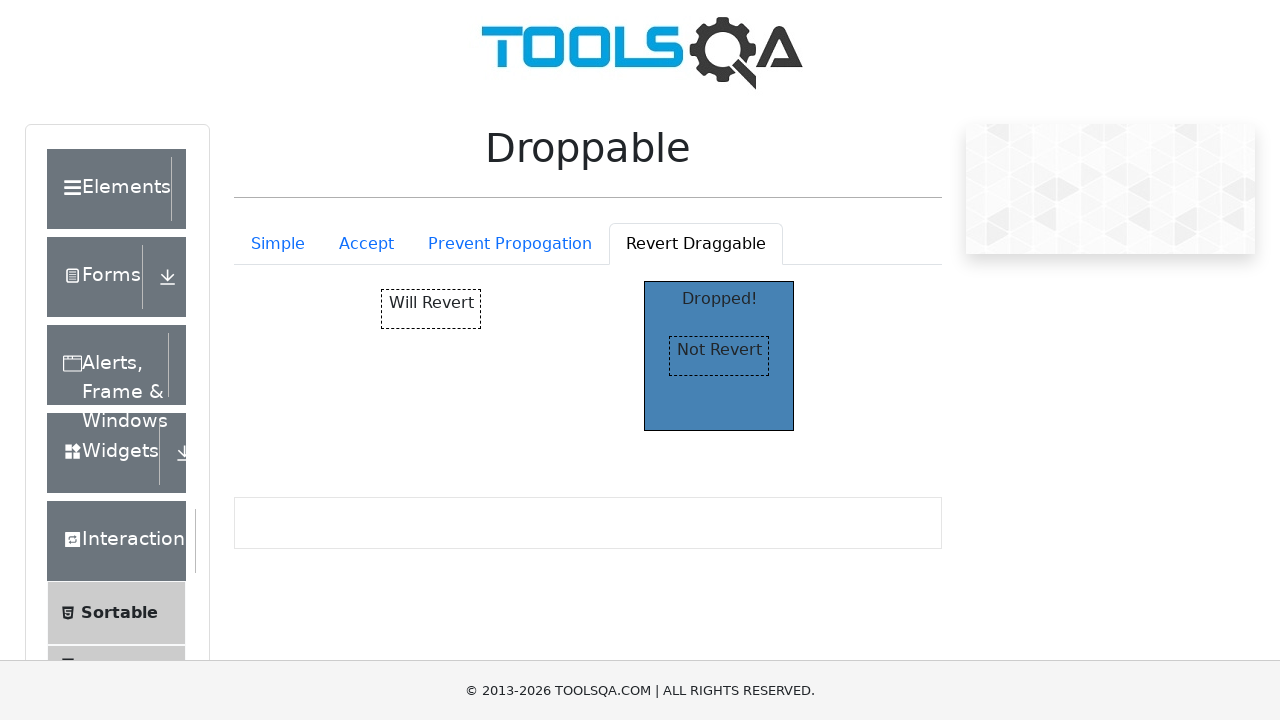